Tests firstName field validation with uppercase characters greater than 50

Starting URL: https://buggy.justtestit.org/register

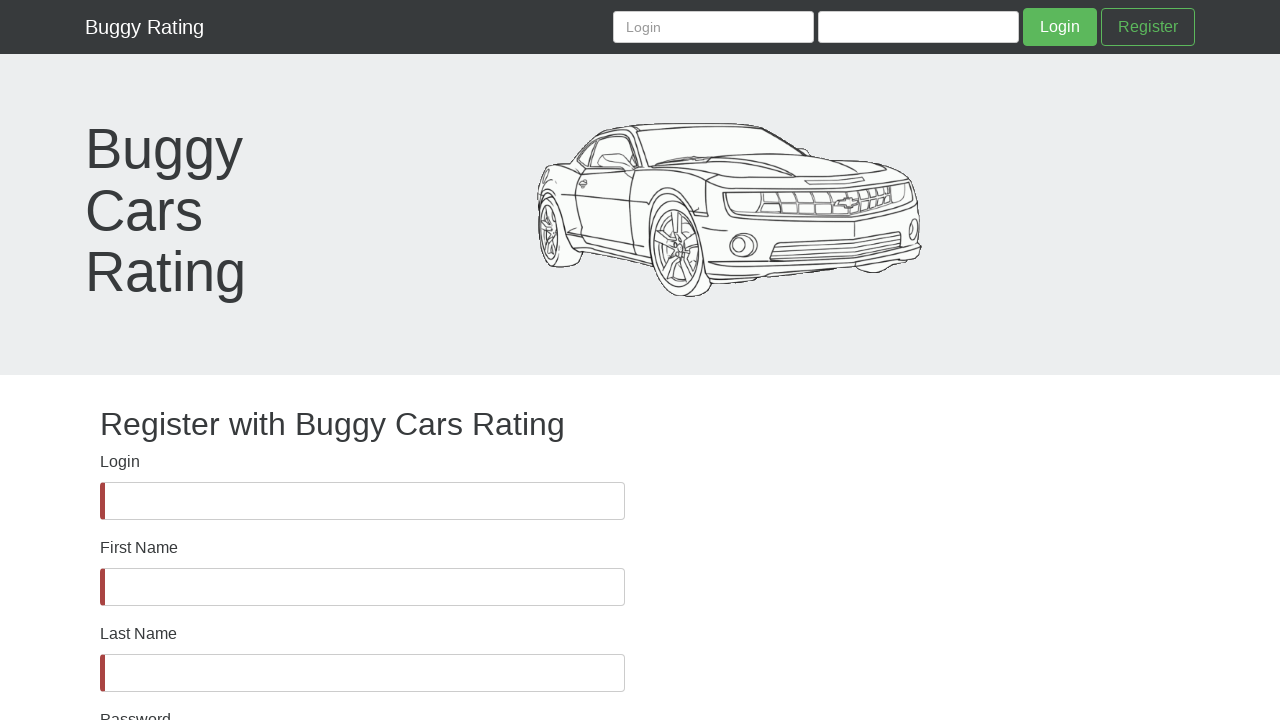

Waited for firstName field to be visible
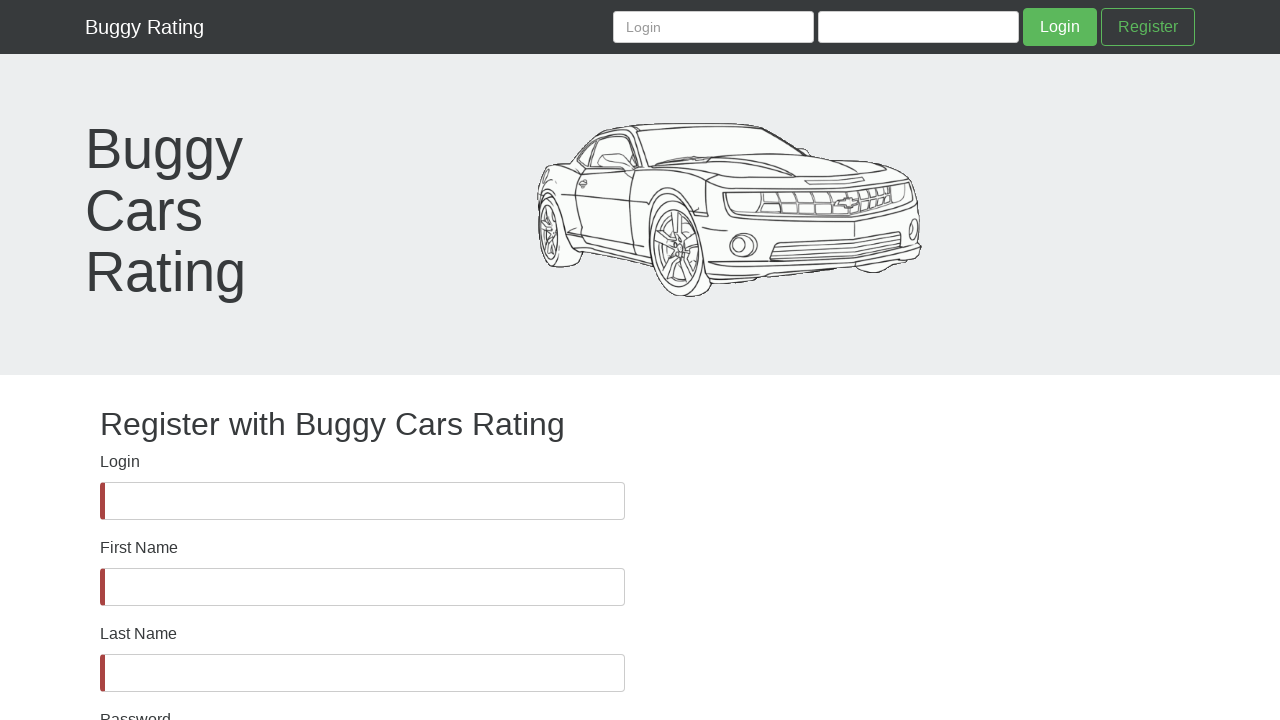

Filled firstName field with 51 uppercase characters to test validation limit on #firstName
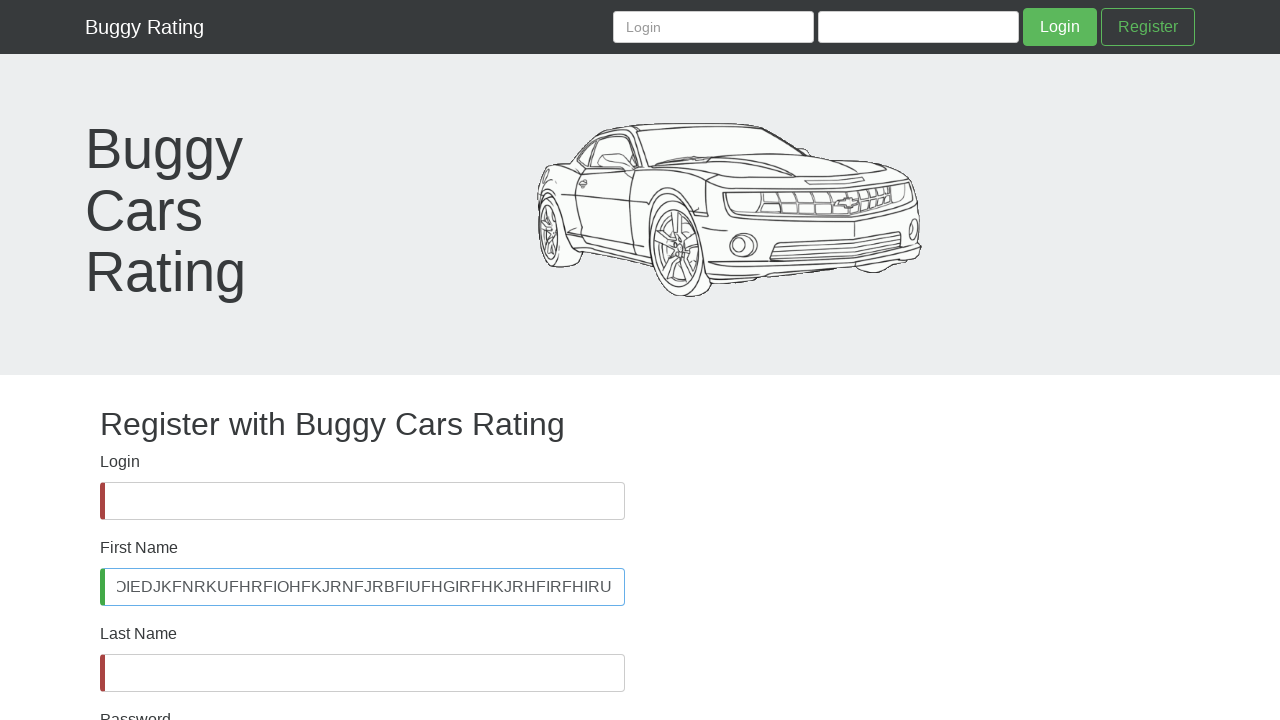

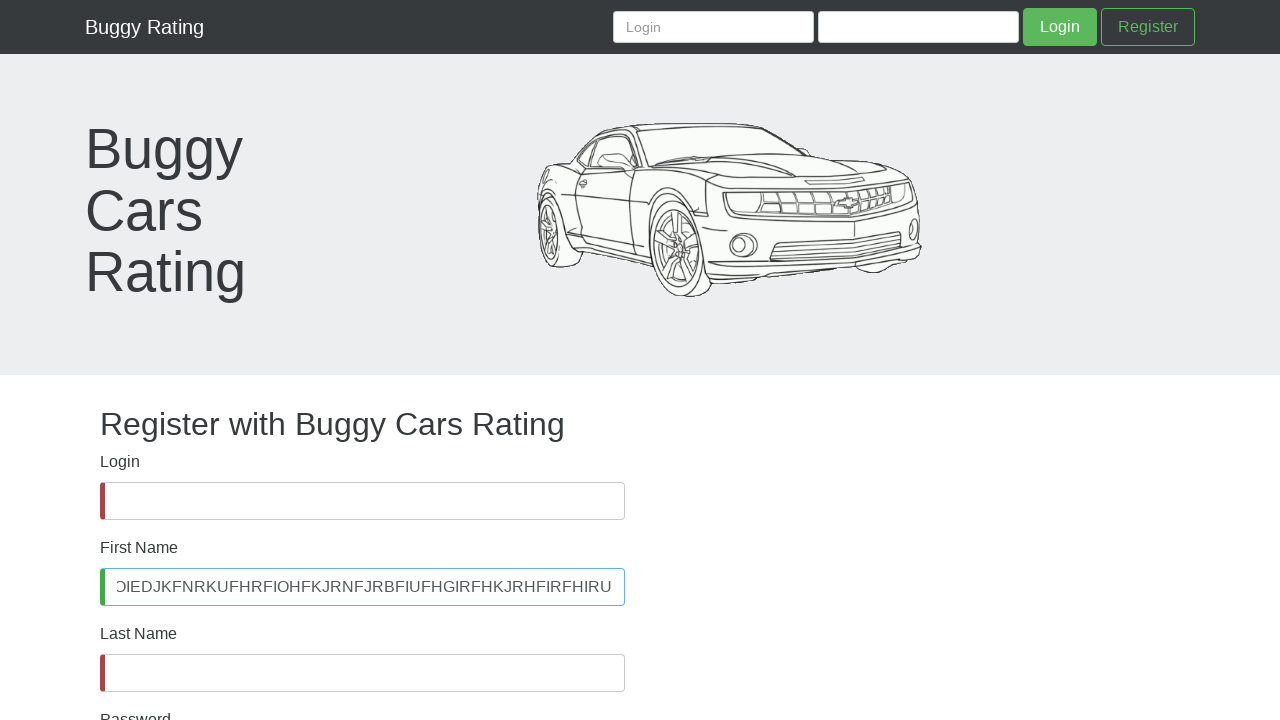